Tests double-click functionality by performing a double-click on a button and verifying that a confirmation message appears

Starting URL: https://demoqa.com/buttons

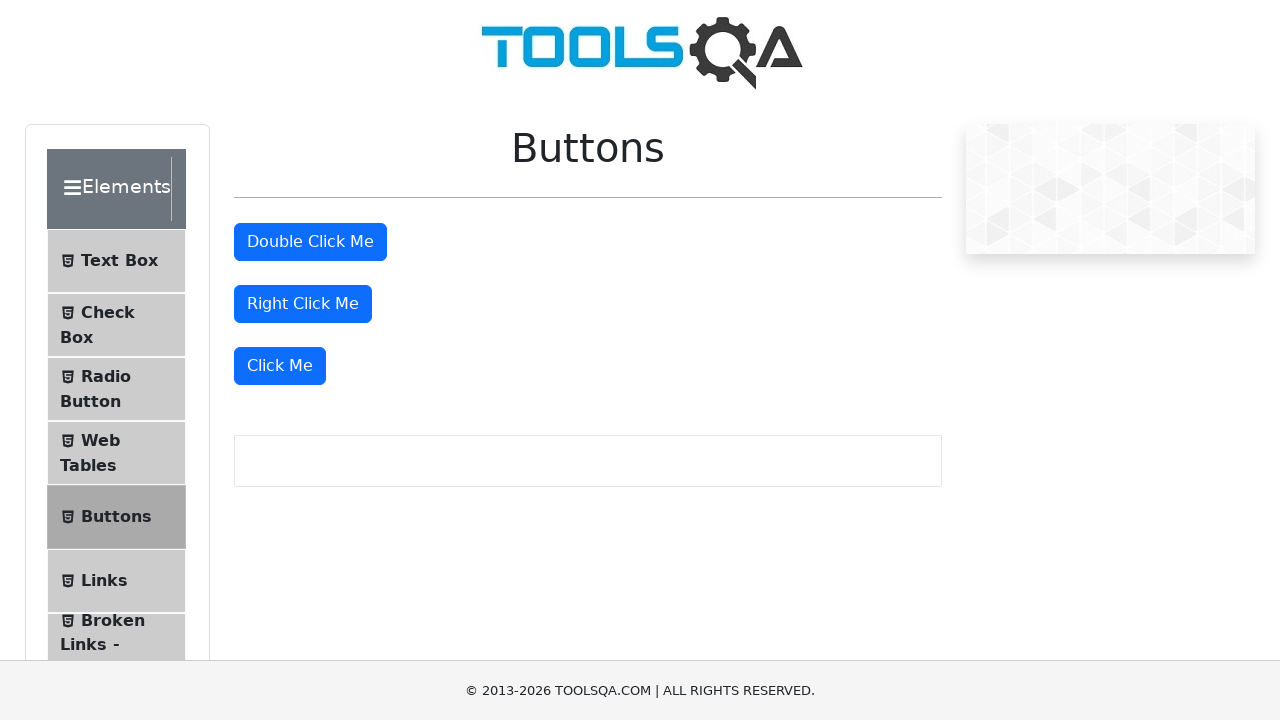

Double-clicked the double click button at (310, 242) on #doubleClickBtn
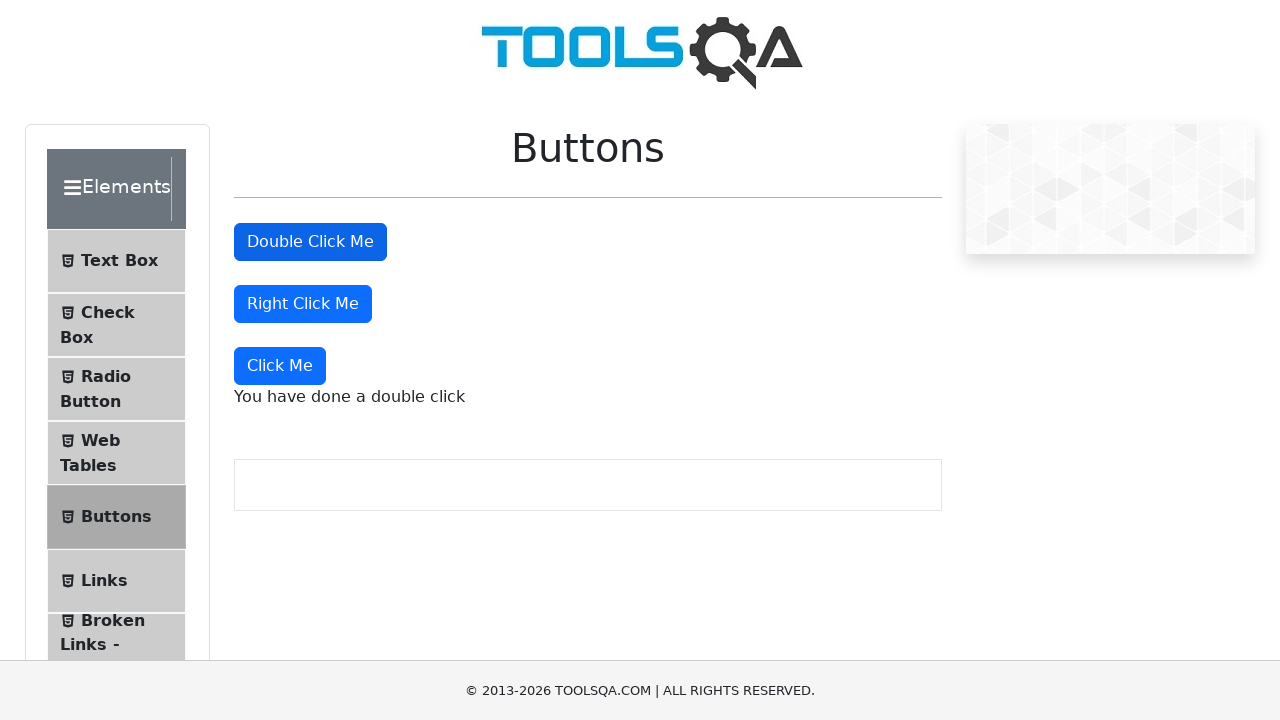

Waited for double click success message to appear
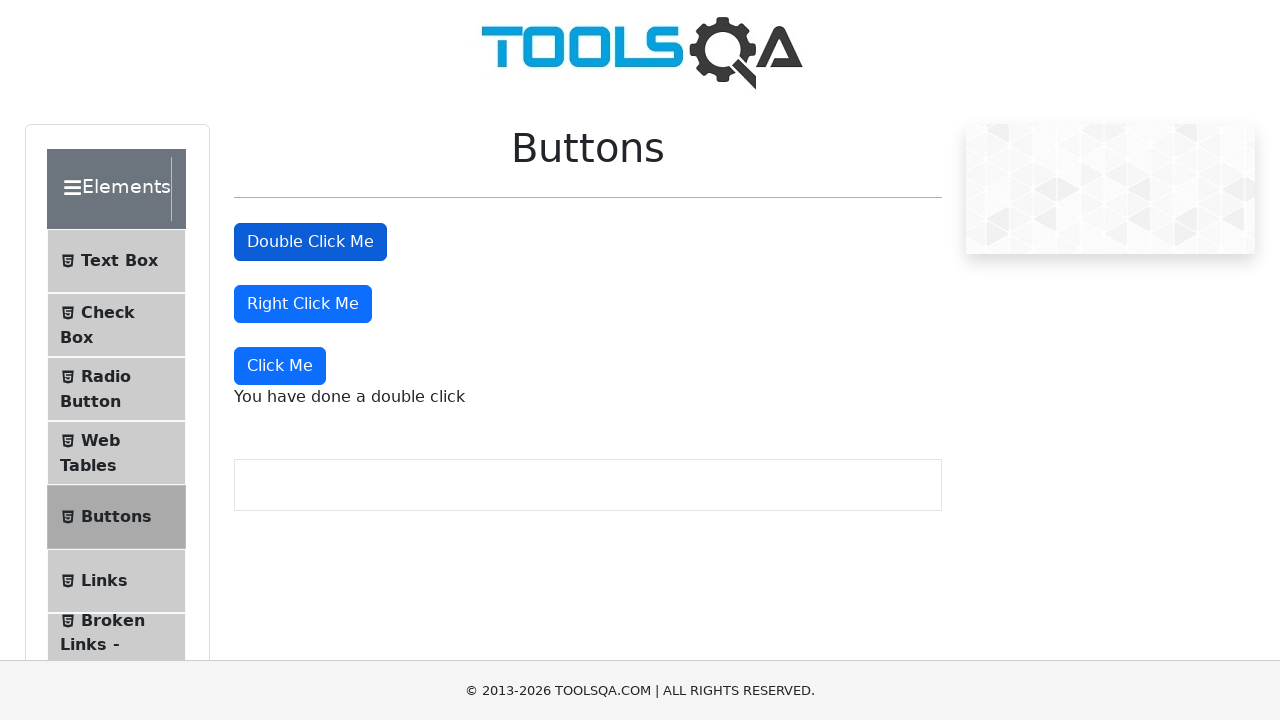

Located the double click confirmation message
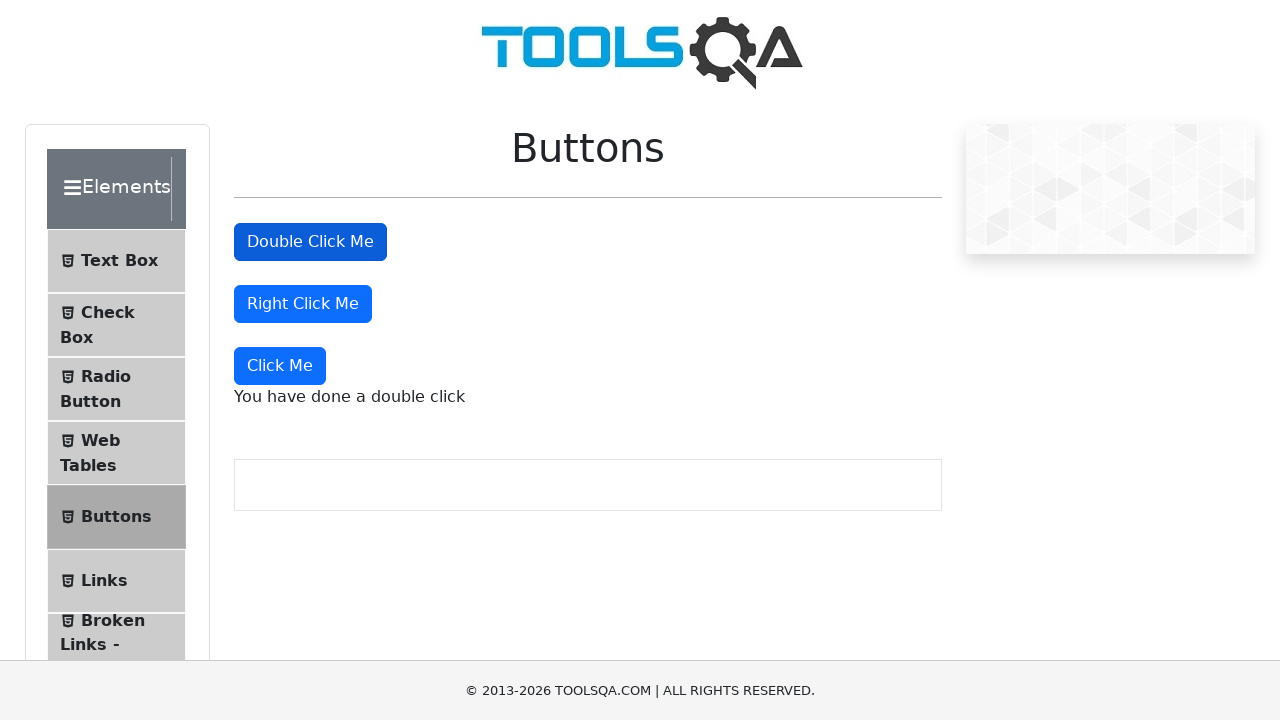

Verified that the confirmation message is visible
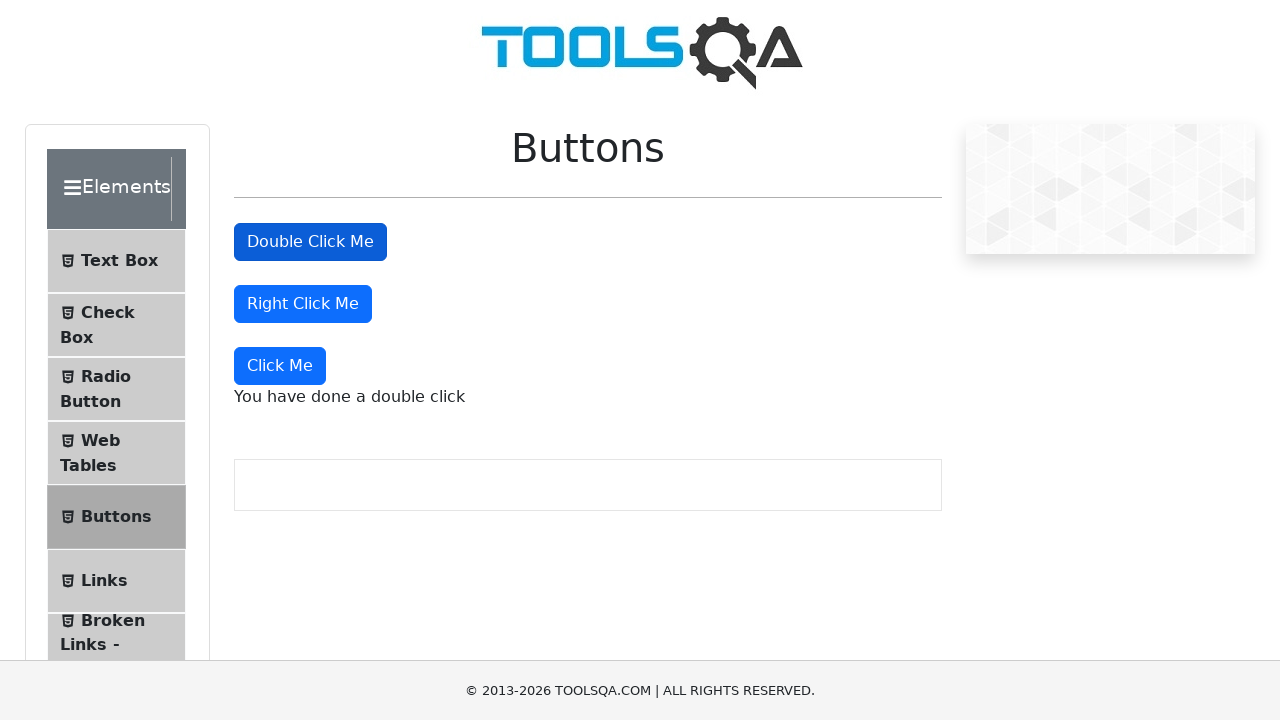

Verified confirmation message text is 'You have done a double click'
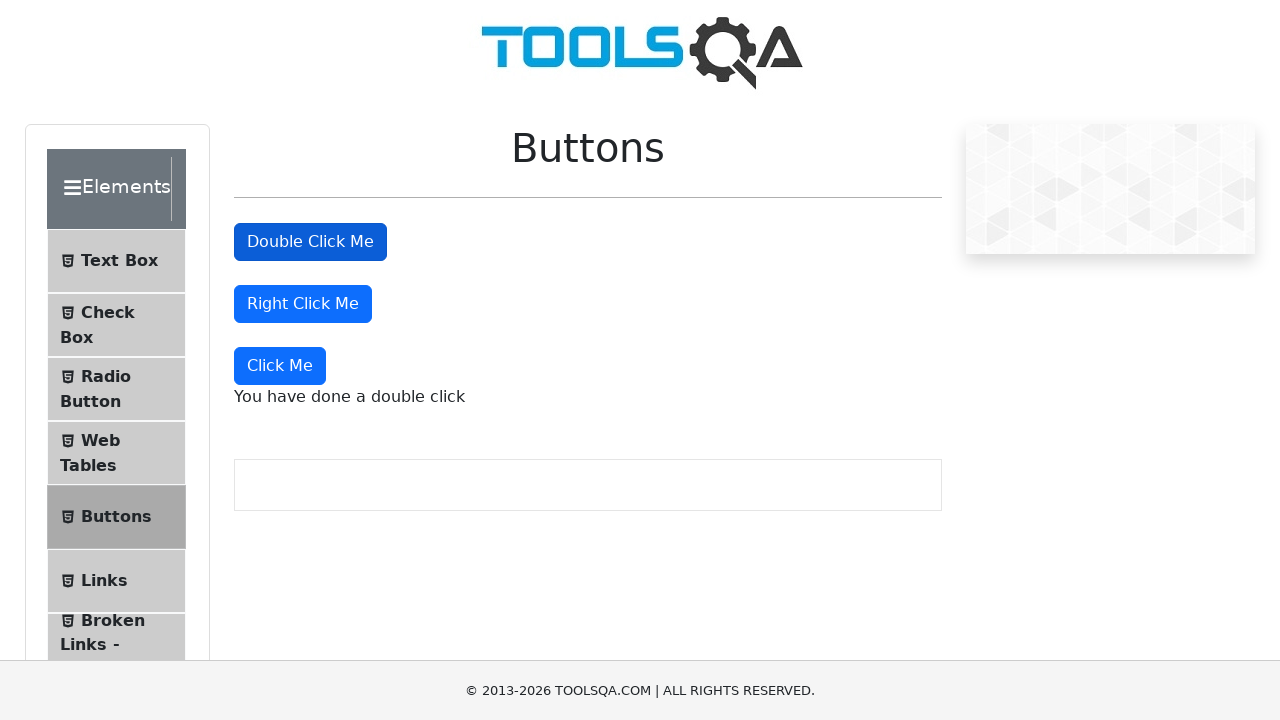

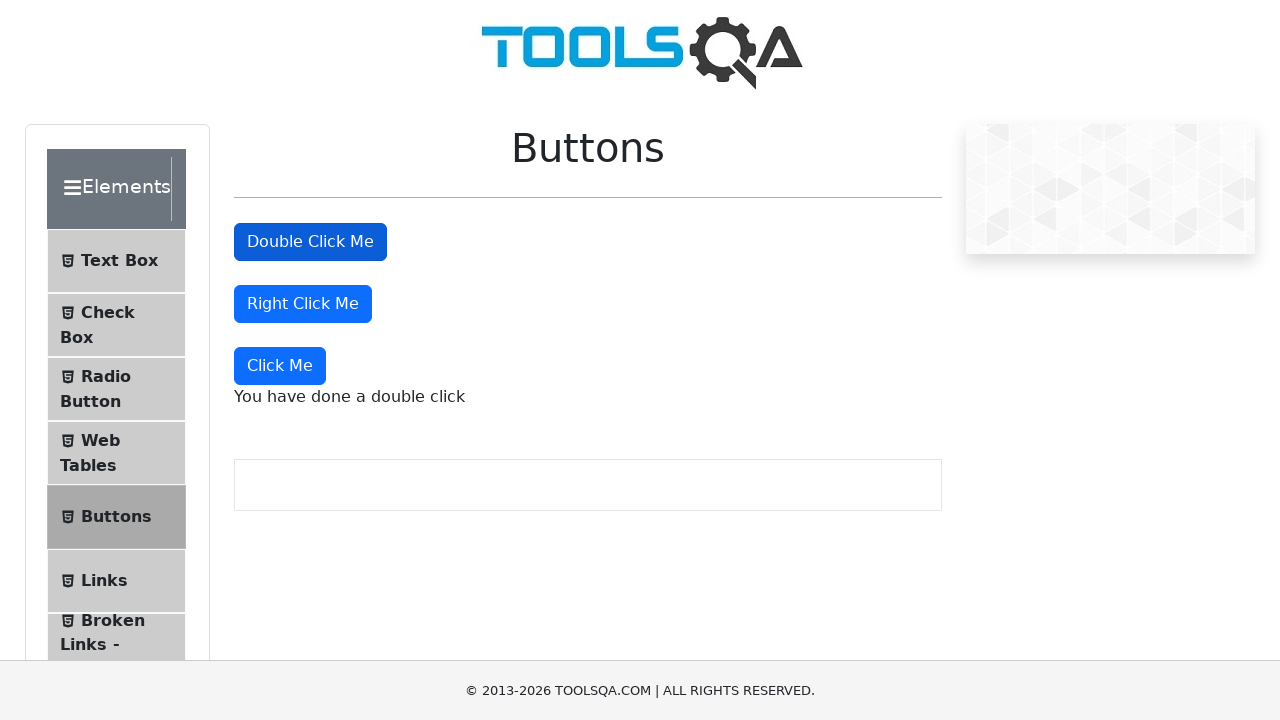